Tests that the browser back button works correctly with filter navigation

Starting URL: https://demo.playwright.dev/todomvc

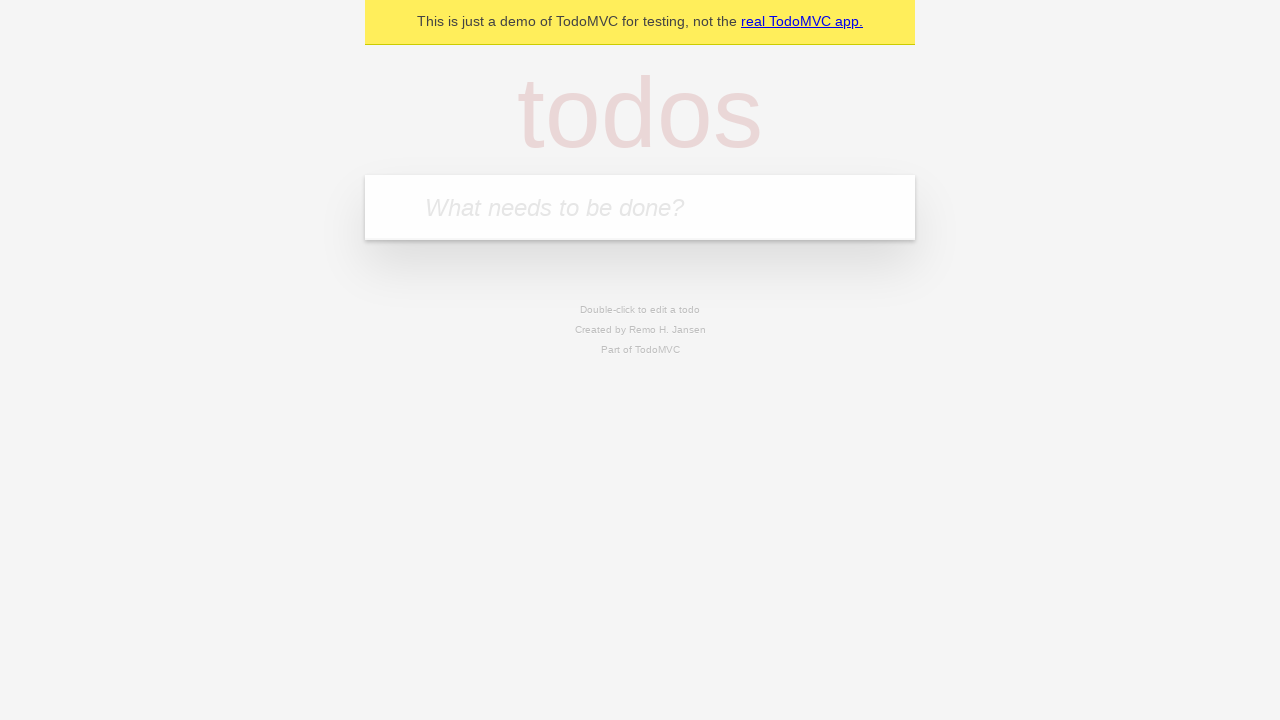

Filled todo input with 'buy some cheese' on internal:attr=[placeholder="What needs to be done?"i]
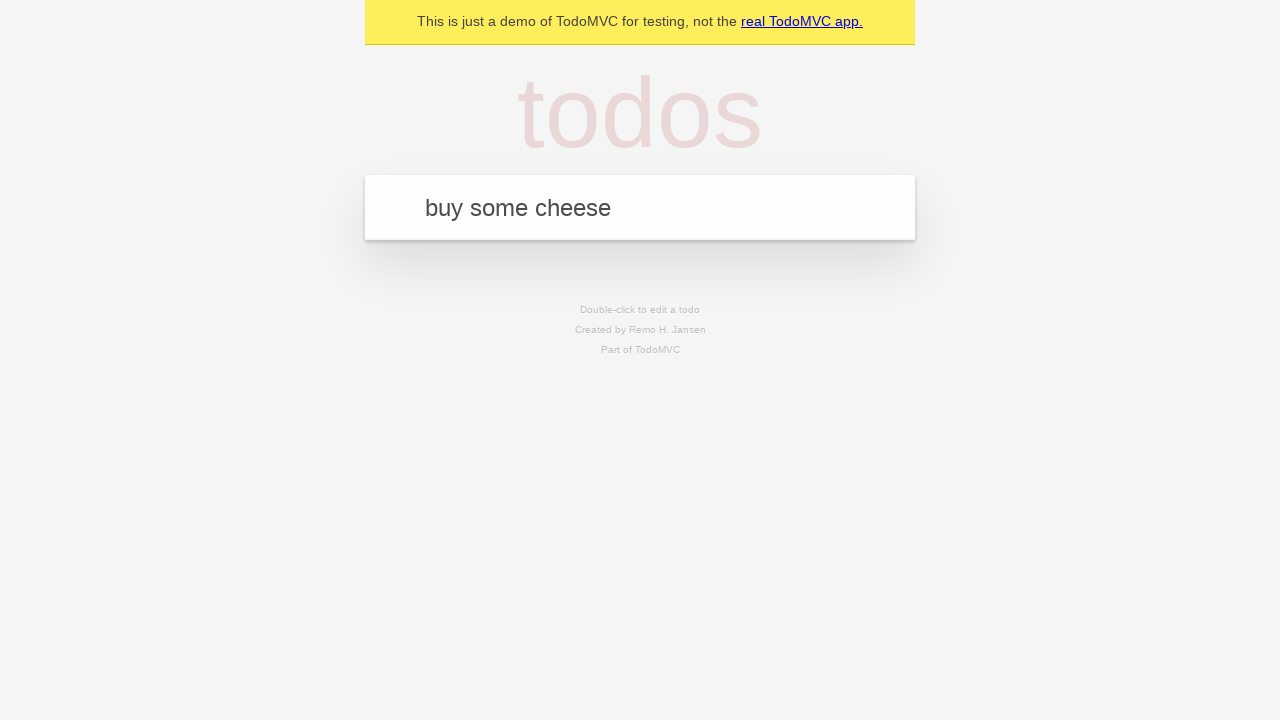

Pressed Enter to add 'buy some cheese' todo on internal:attr=[placeholder="What needs to be done?"i]
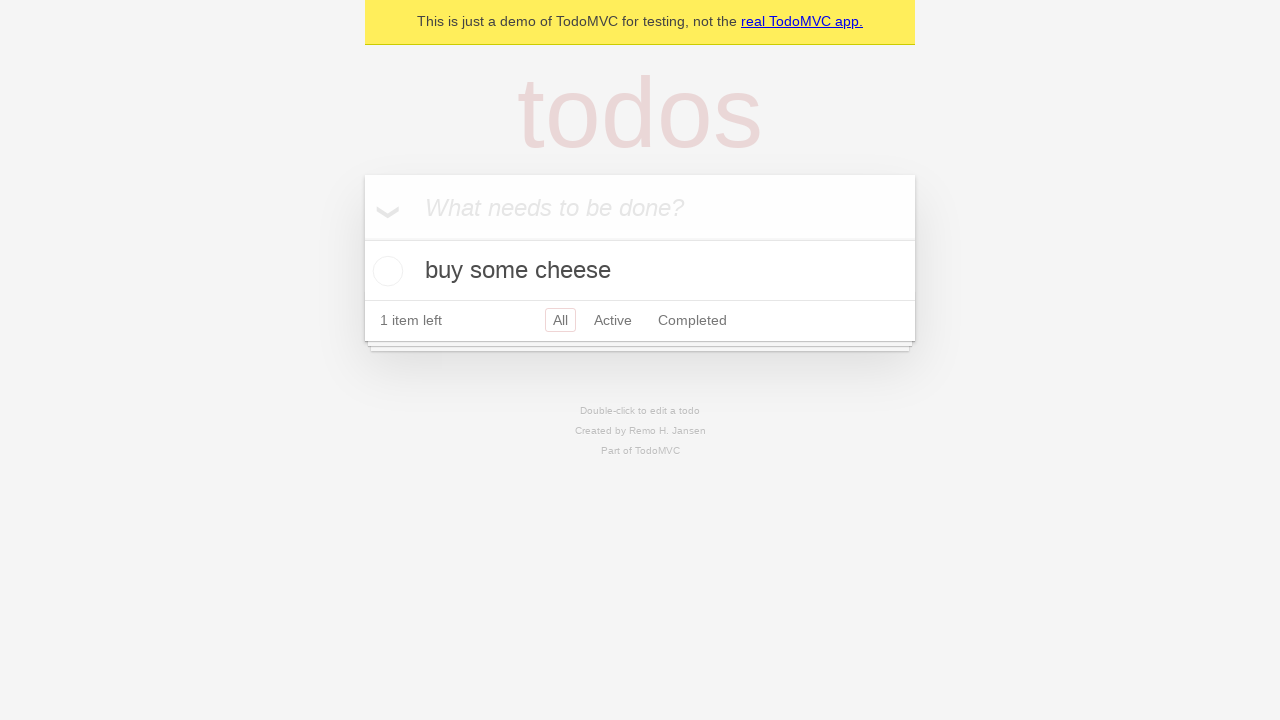

Filled todo input with 'feed the cat' on internal:attr=[placeholder="What needs to be done?"i]
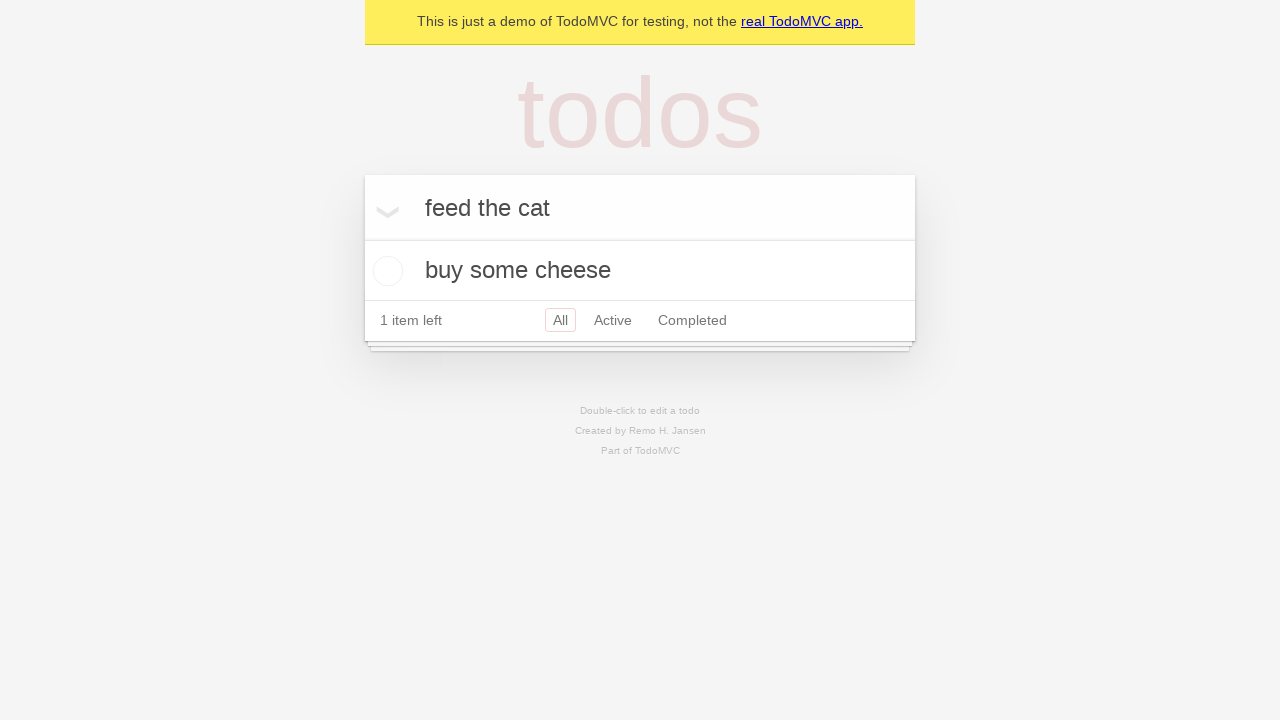

Pressed Enter to add 'feed the cat' todo on internal:attr=[placeholder="What needs to be done?"i]
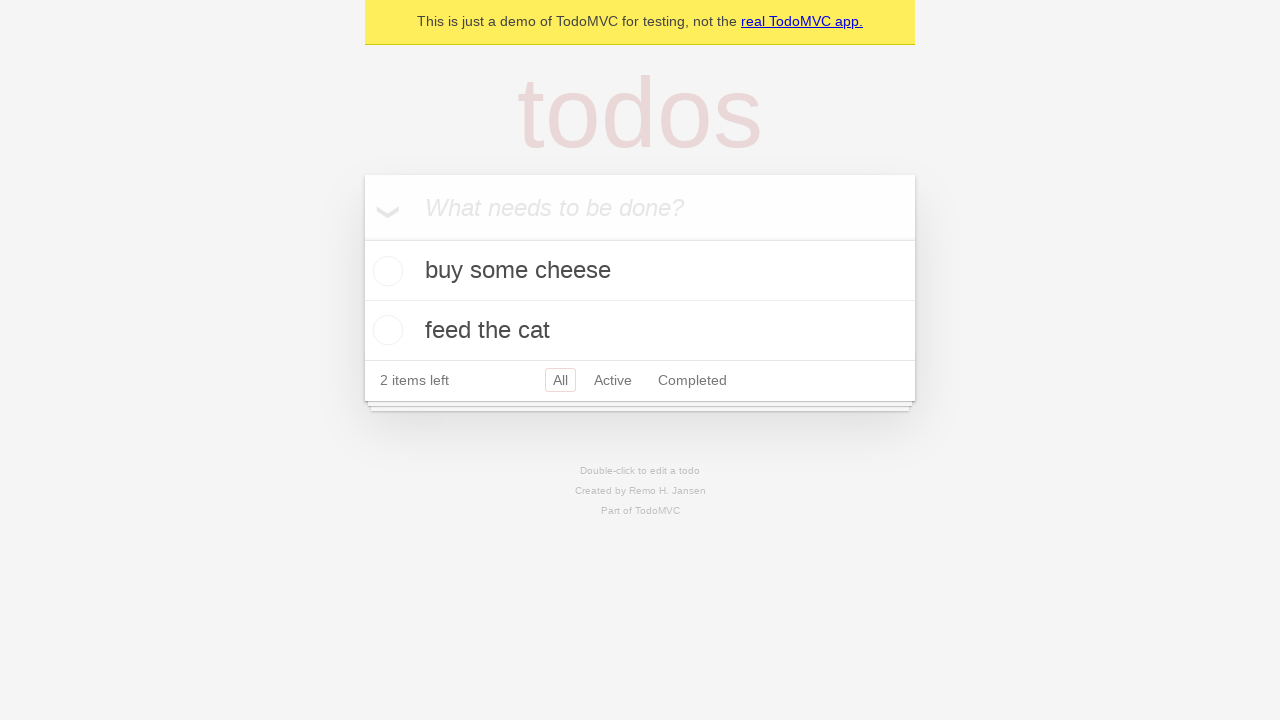

Filled todo input with 'book a doctors appointment' on internal:attr=[placeholder="What needs to be done?"i]
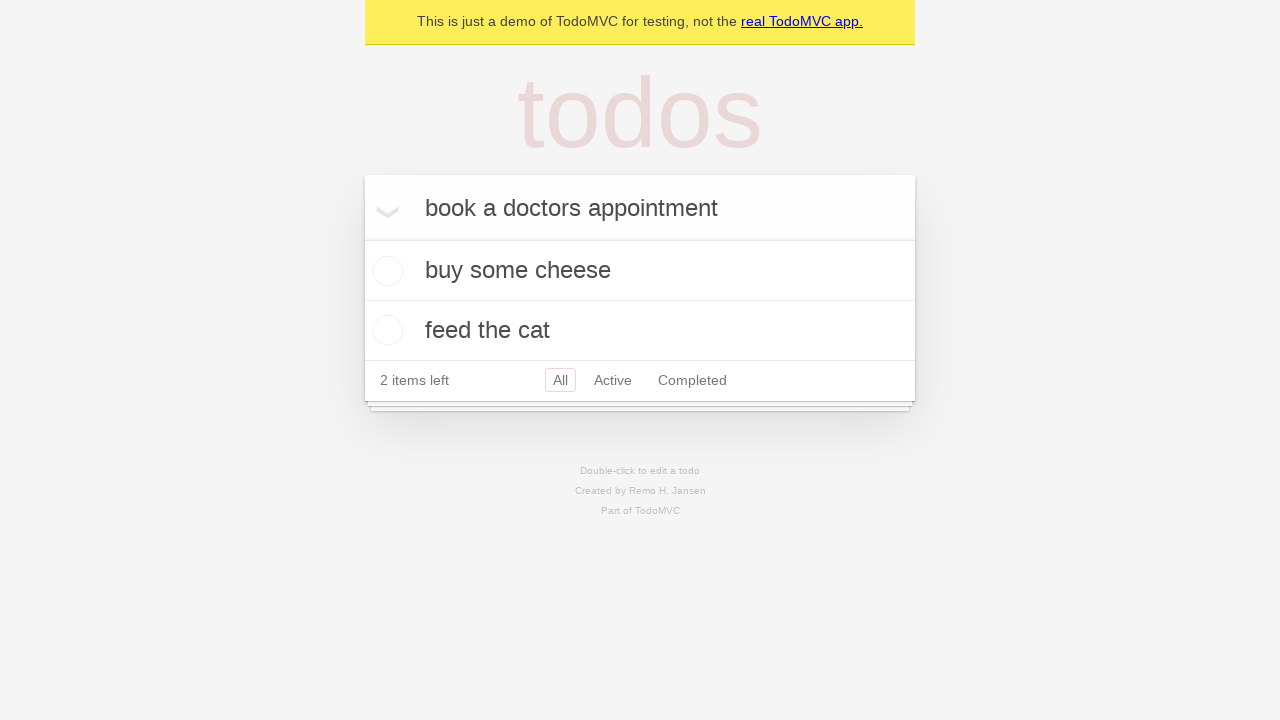

Pressed Enter to add 'book a doctors appointment' todo on internal:attr=[placeholder="What needs to be done?"i]
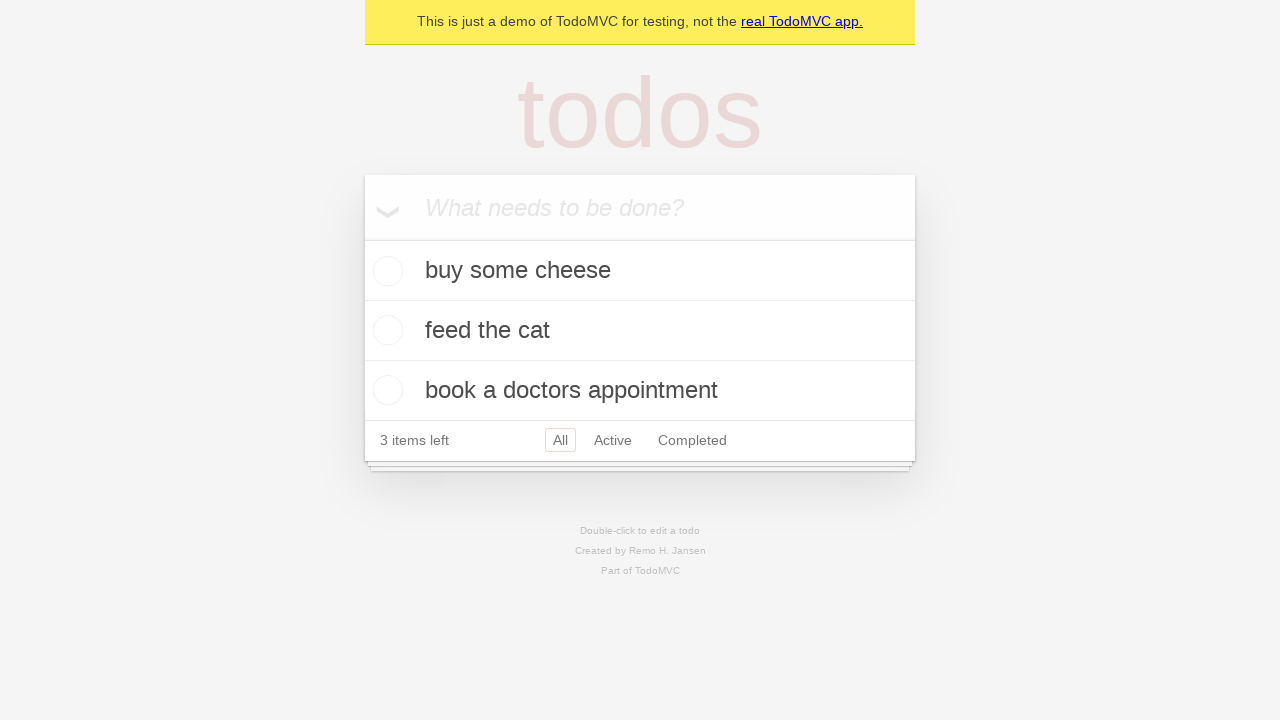

Checked the second todo item at (385, 330) on internal:testid=[data-testid="todo-item"s] >> nth=1 >> internal:role=checkbox
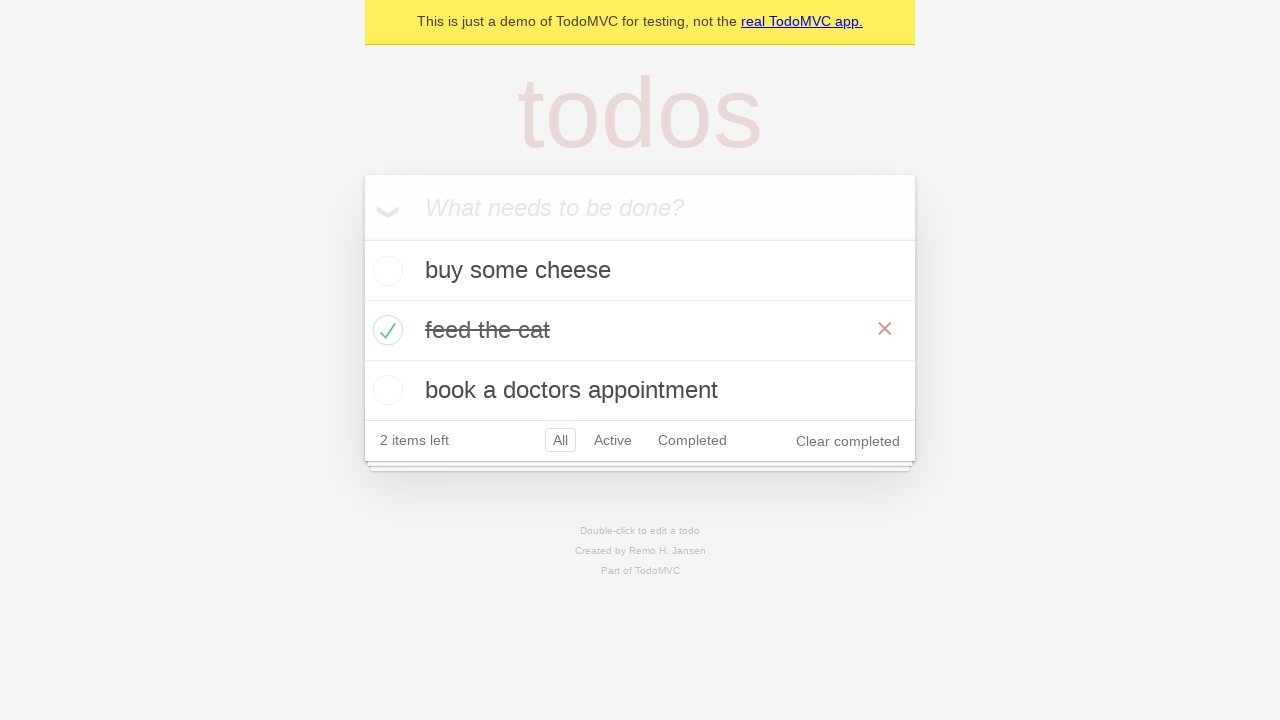

Clicked 'All' filter link at (560, 440) on internal:role=link[name="All"i]
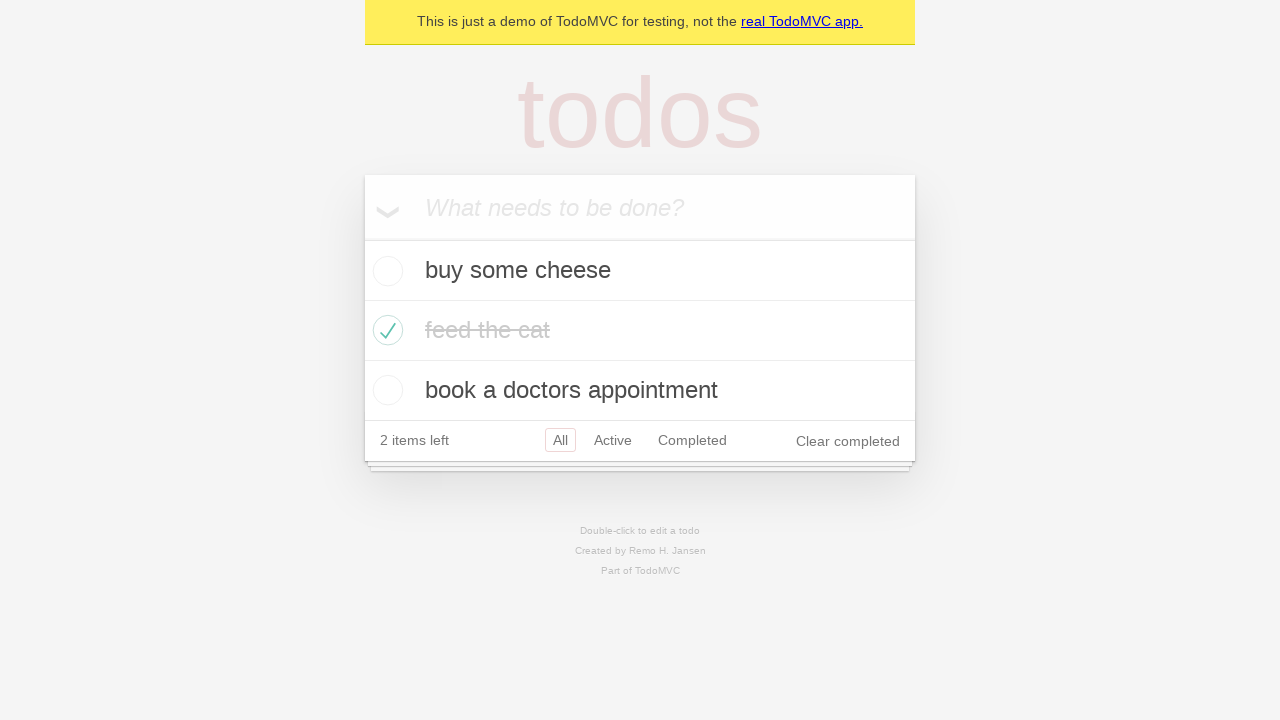

Clicked 'Active' filter link at (613, 440) on internal:role=link[name="Active"i]
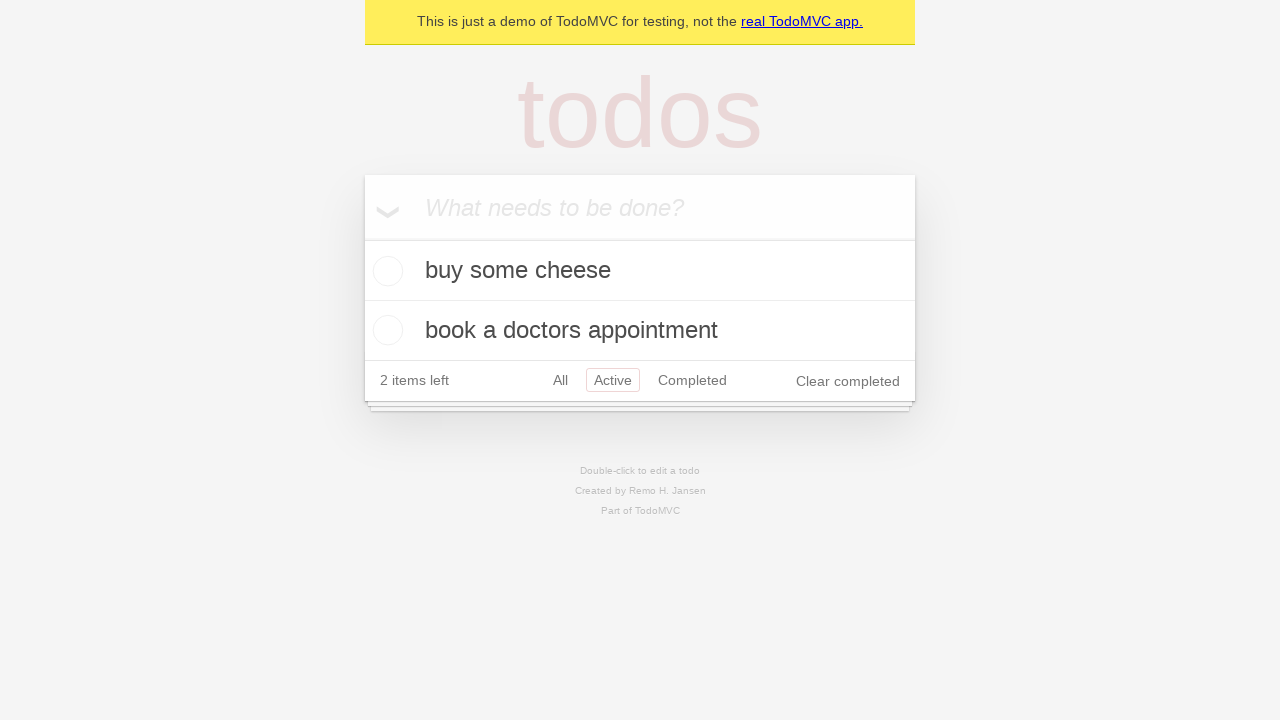

Clicked 'Completed' filter link at (692, 380) on internal:role=link[name="Completed"i]
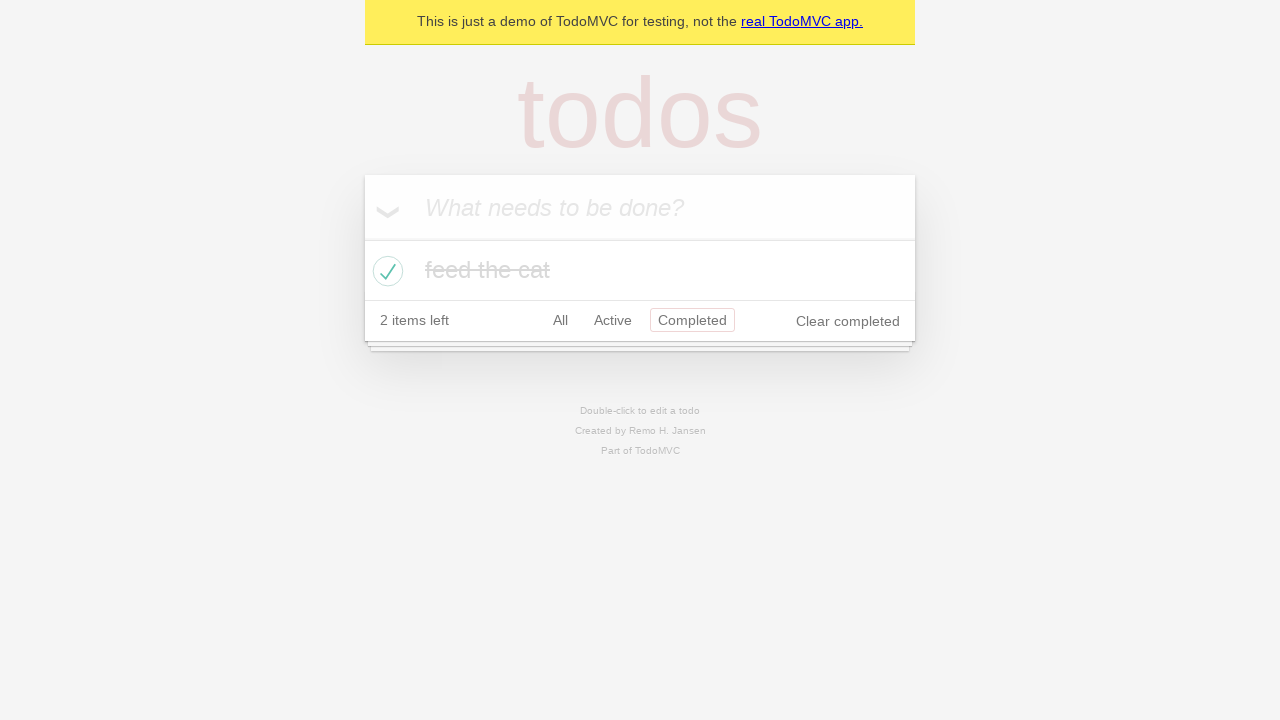

Navigated back once using browser back button
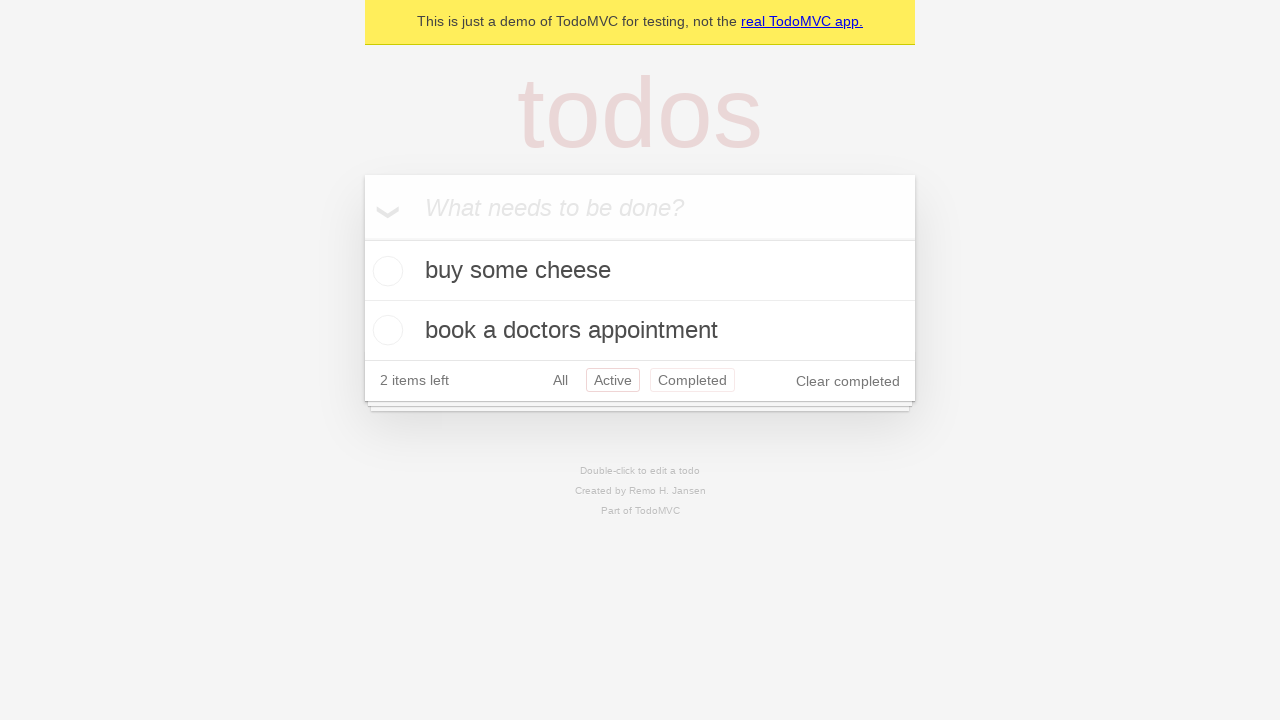

Navigated back again using browser back button
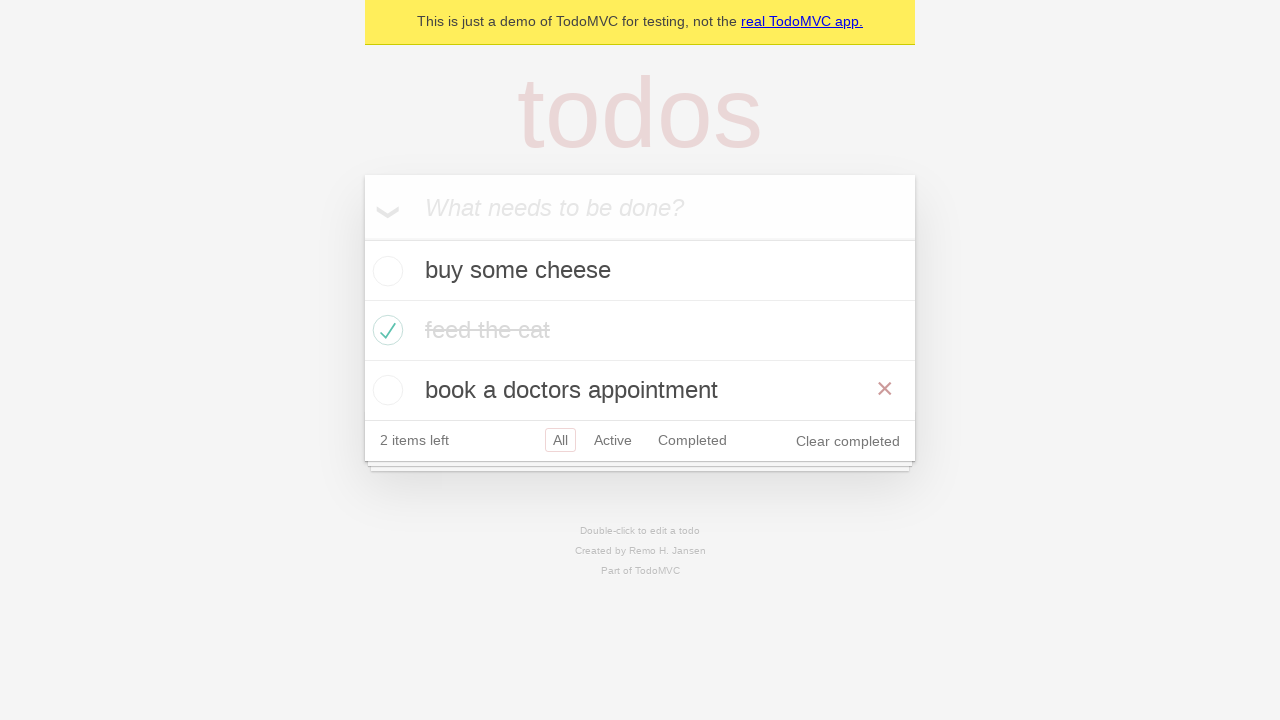

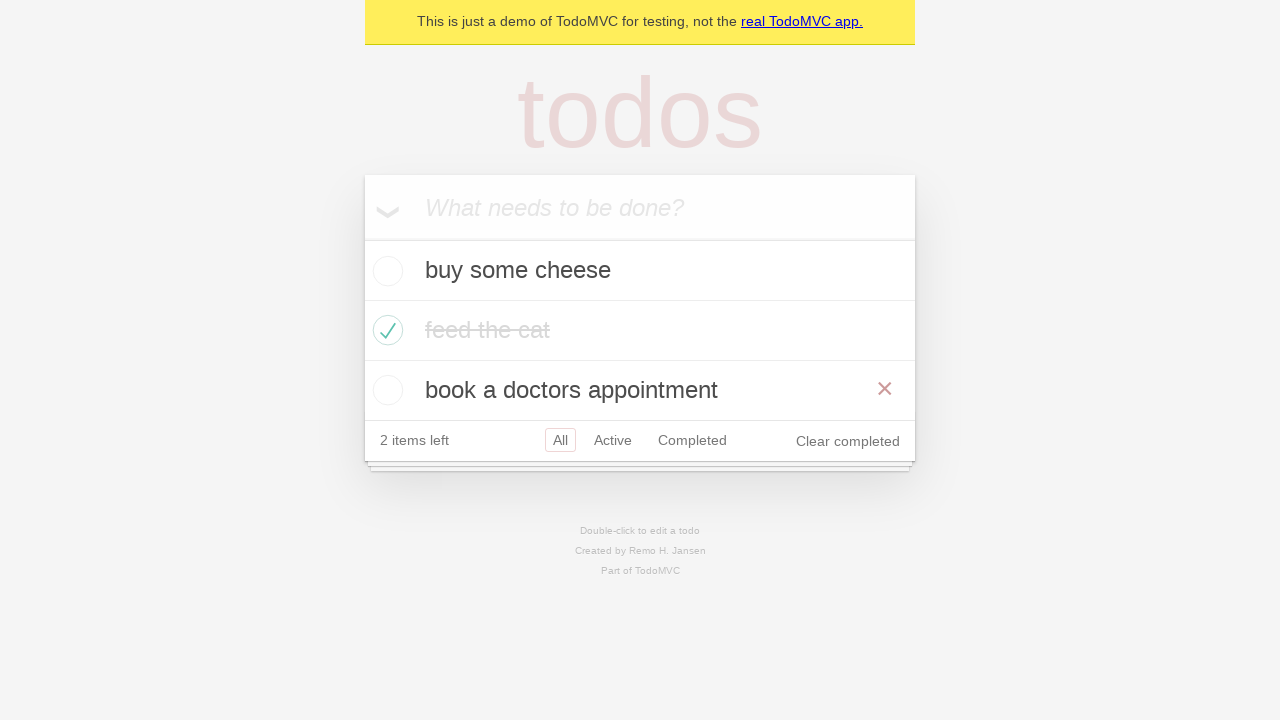